Tests the add/remove elements functionality by clicking the "Add Element" button, verifying the "Delete" button appears, clicking the "Delete" button, and verifying it disappears.

Starting URL: http://the-internet.herokuapp.com/add_remove_elements/

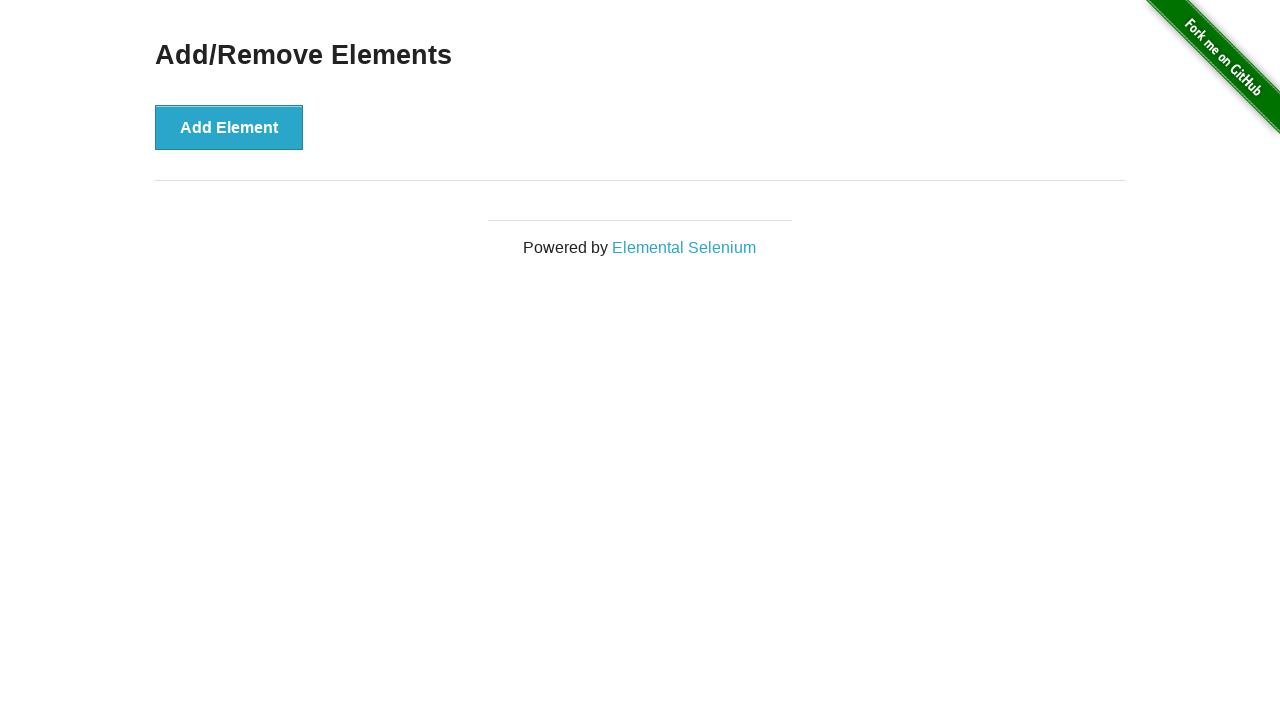

Navigated to add/remove elements page
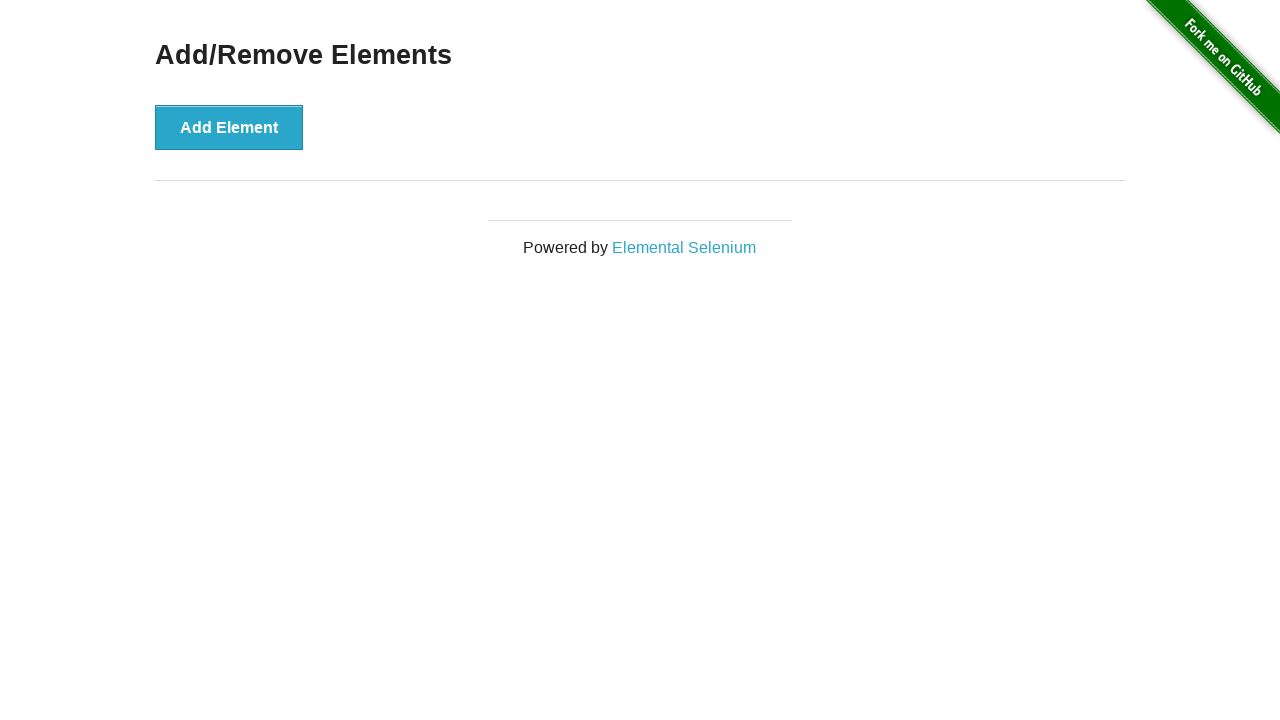

Clicked 'Add Element' button at (229, 127) on xpath=//button[contains(.,'Add Element')]
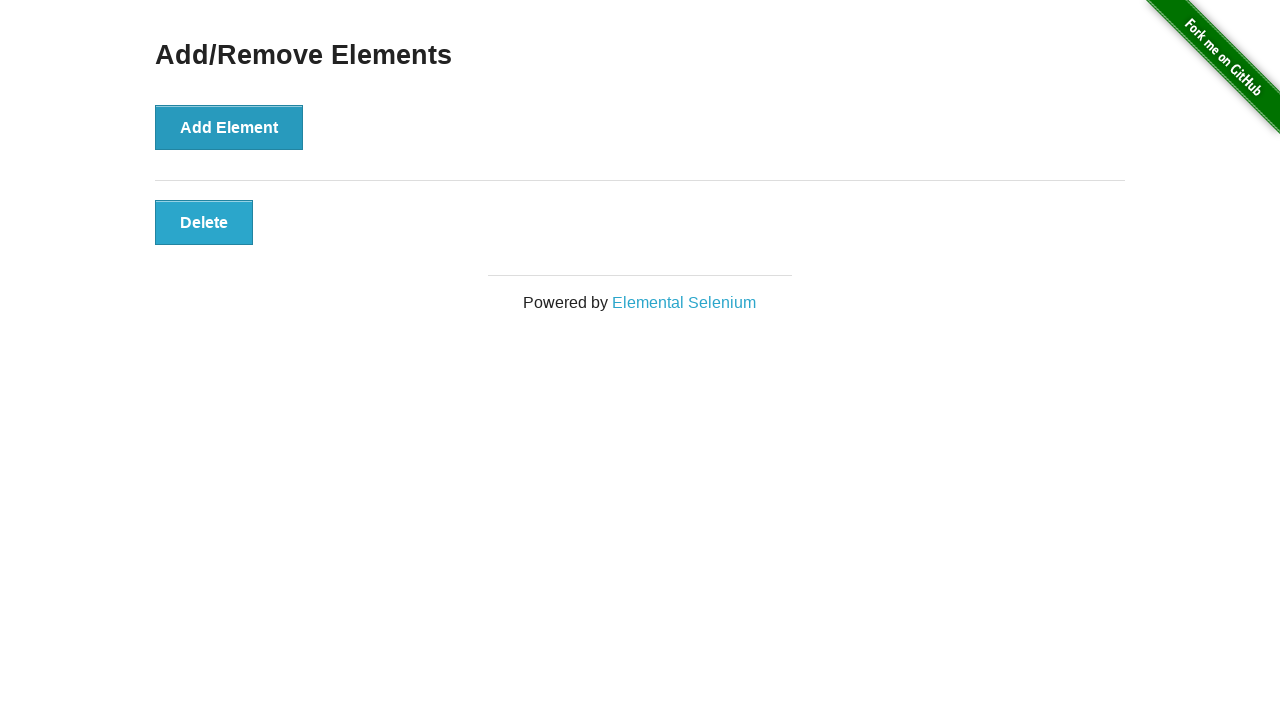

'Delete' button appeared after adding element
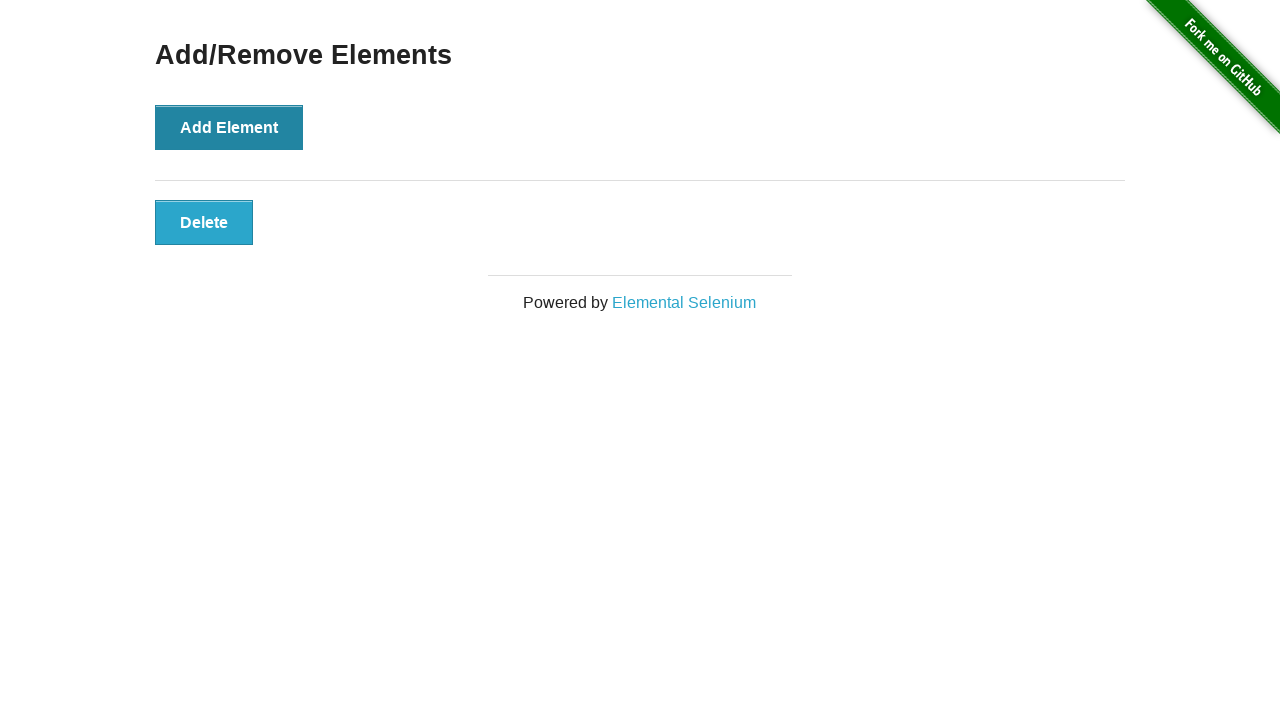

Clicked 'Delete' button at (204, 222) on xpath=//button[contains(.,'Delete')]
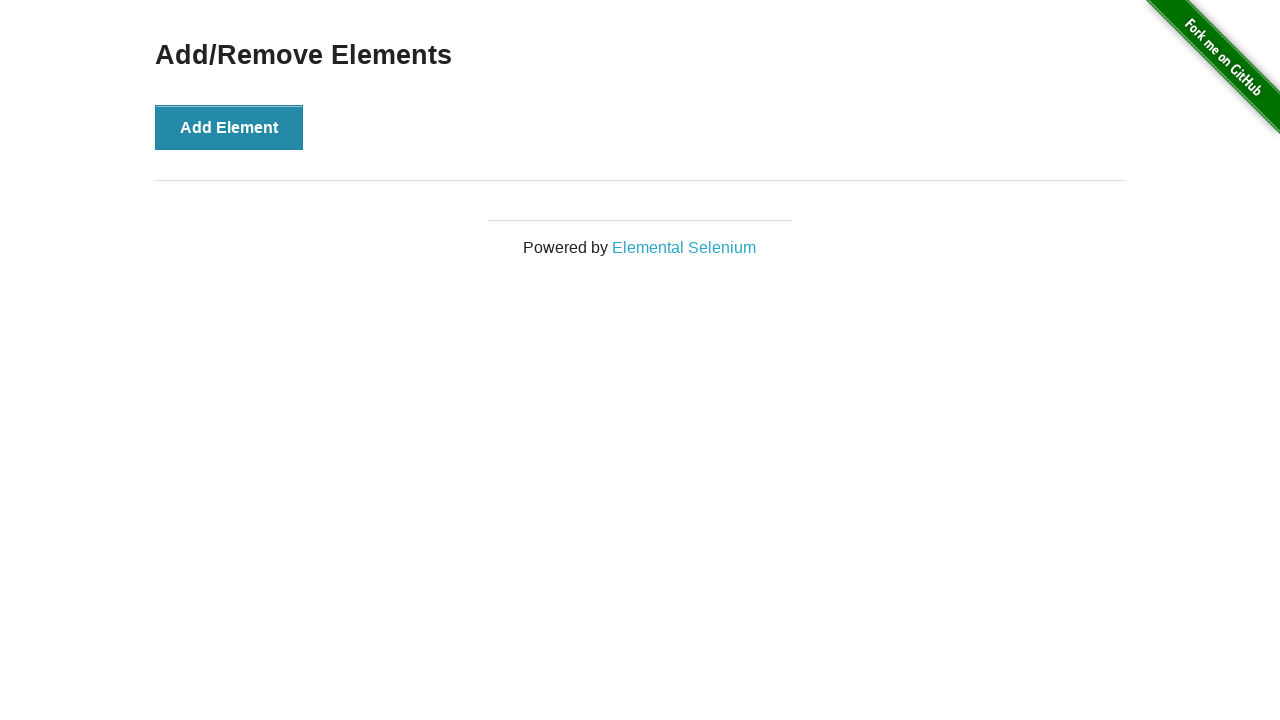

'Delete' button disappeared after deletion
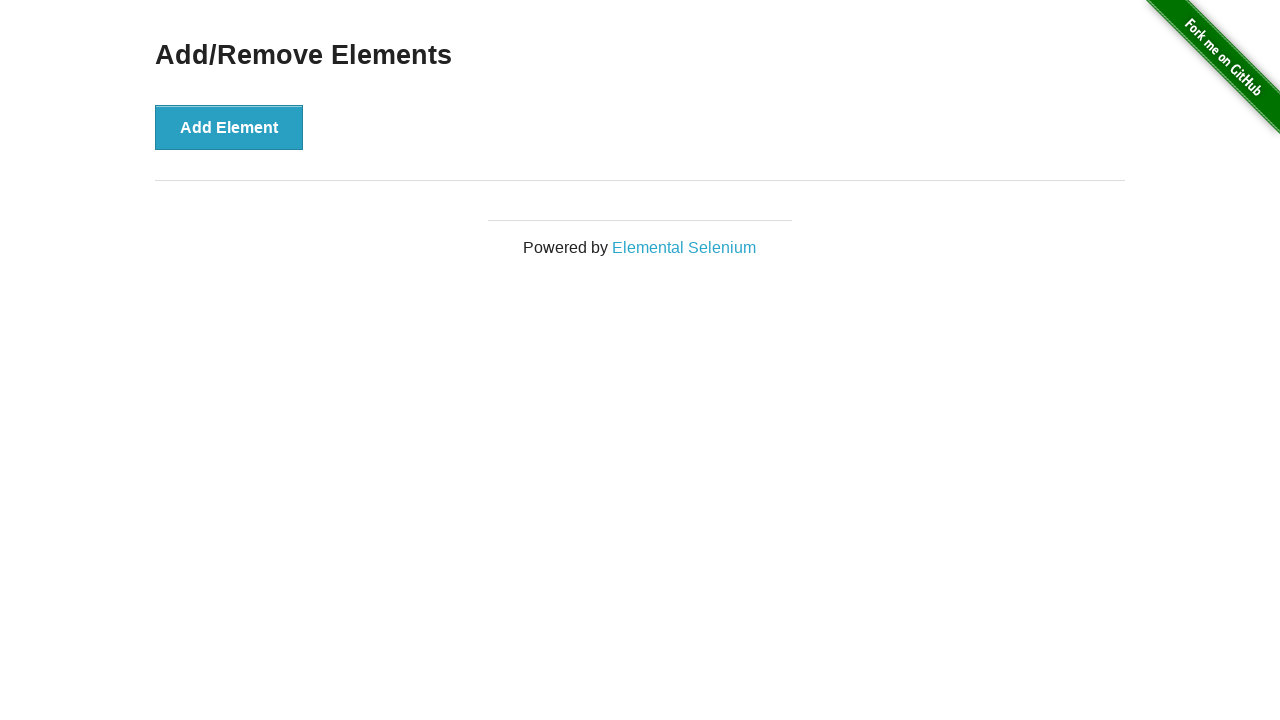

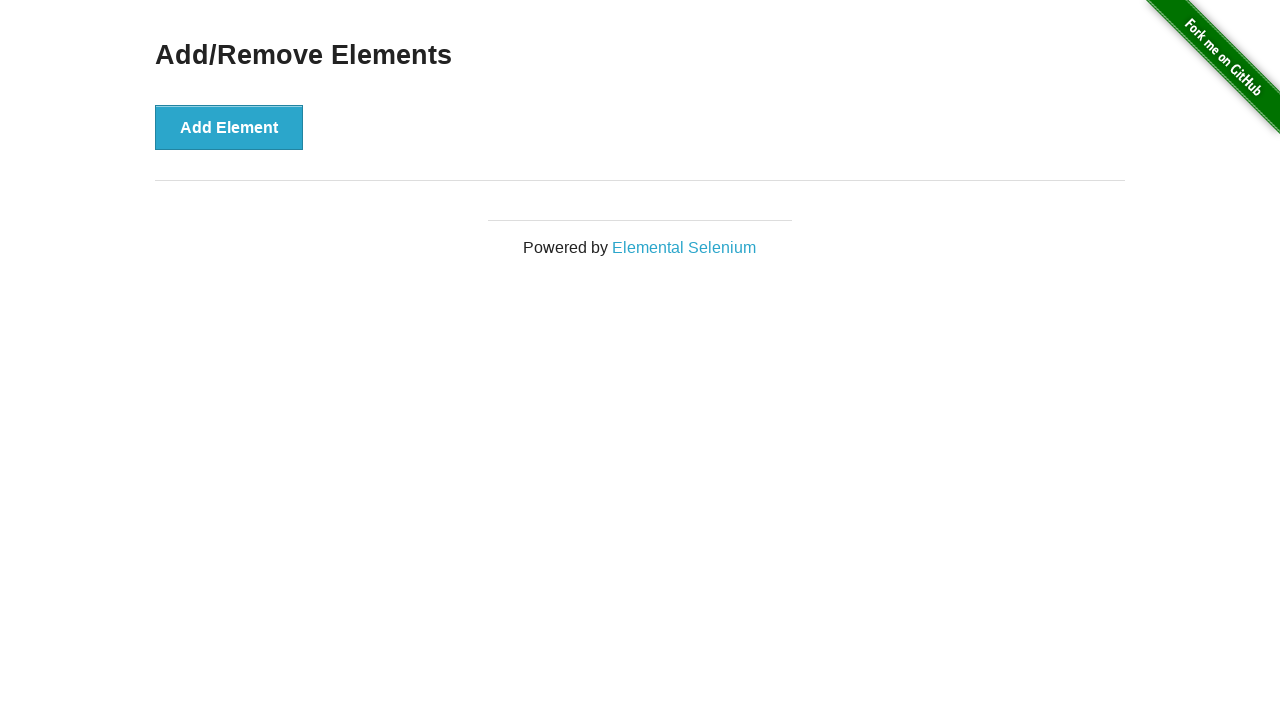